Tests drag and drop functionality on the jQuery UI demo page by dragging an element and dropping it onto a target area

Starting URL: http://jqueryui.com/droppable/

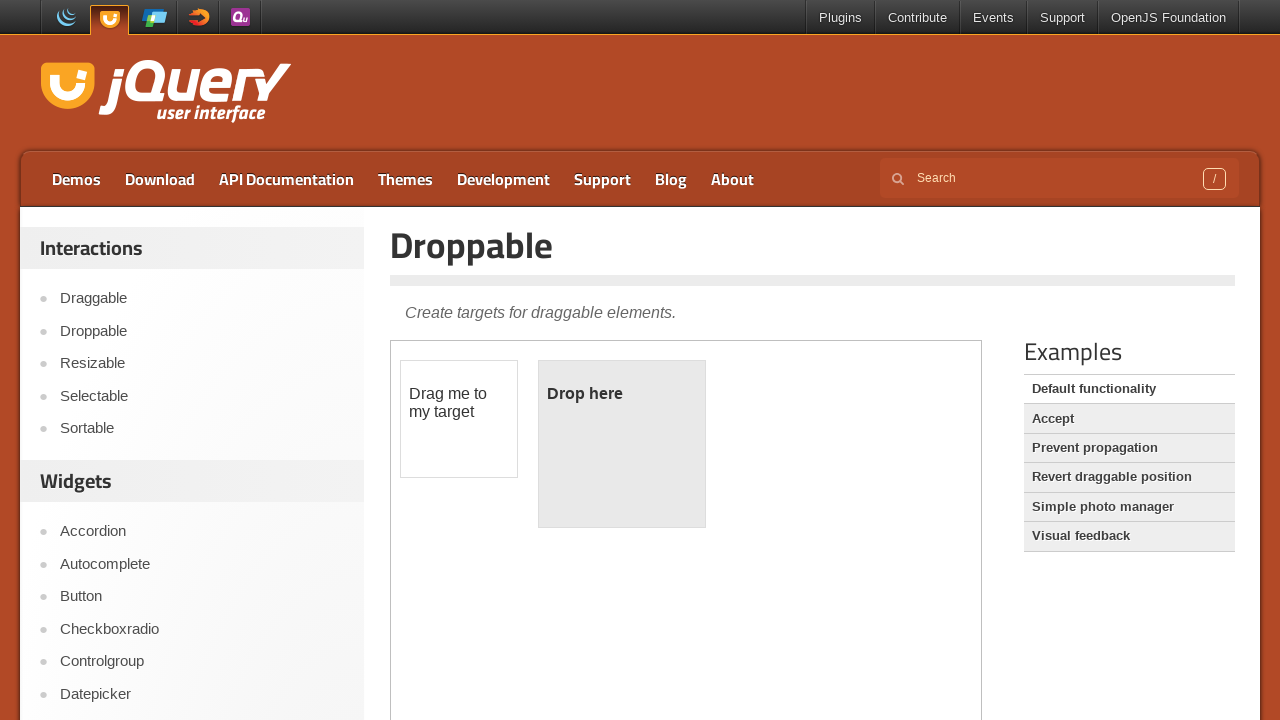

Located the demo iframe
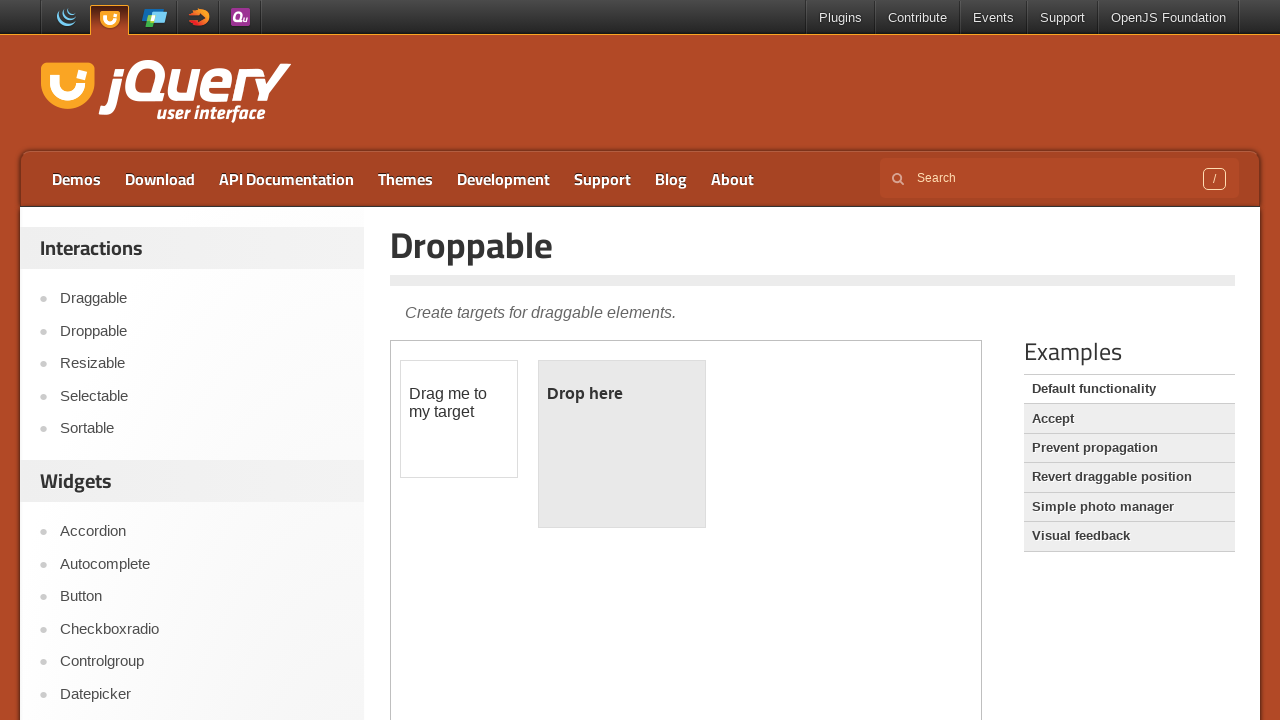

Located the draggable element
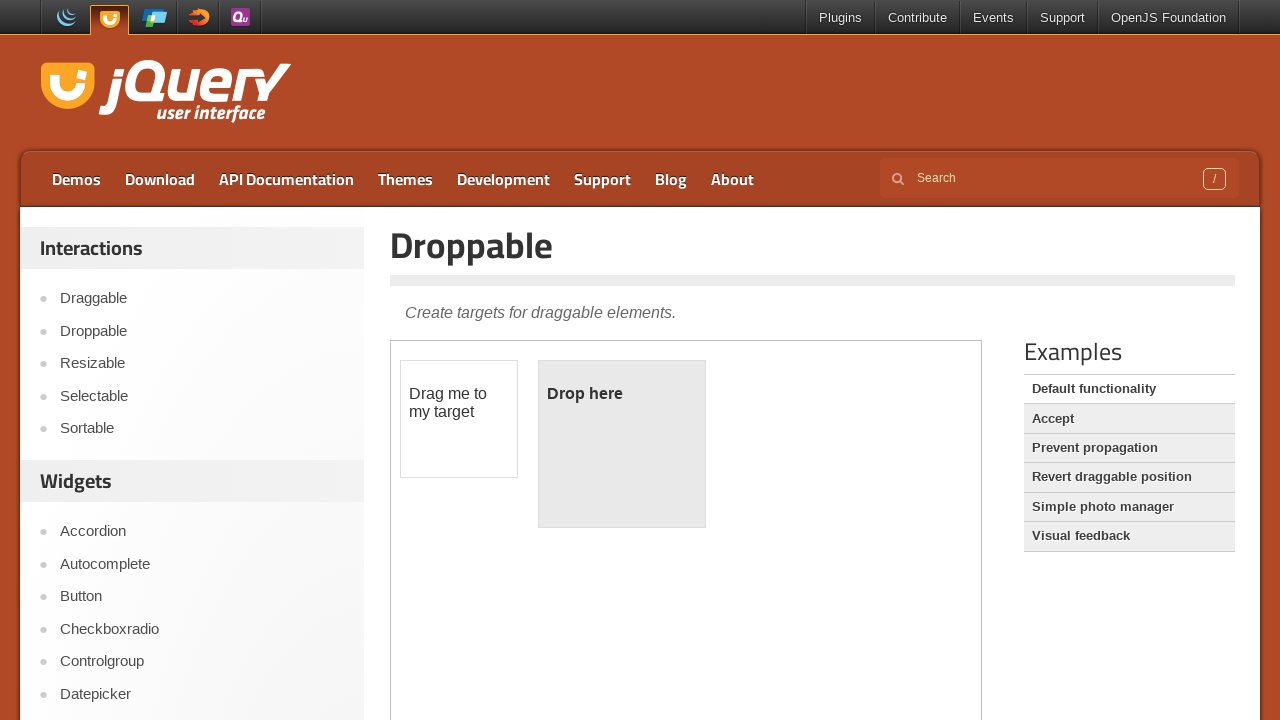

Located the droppable target element
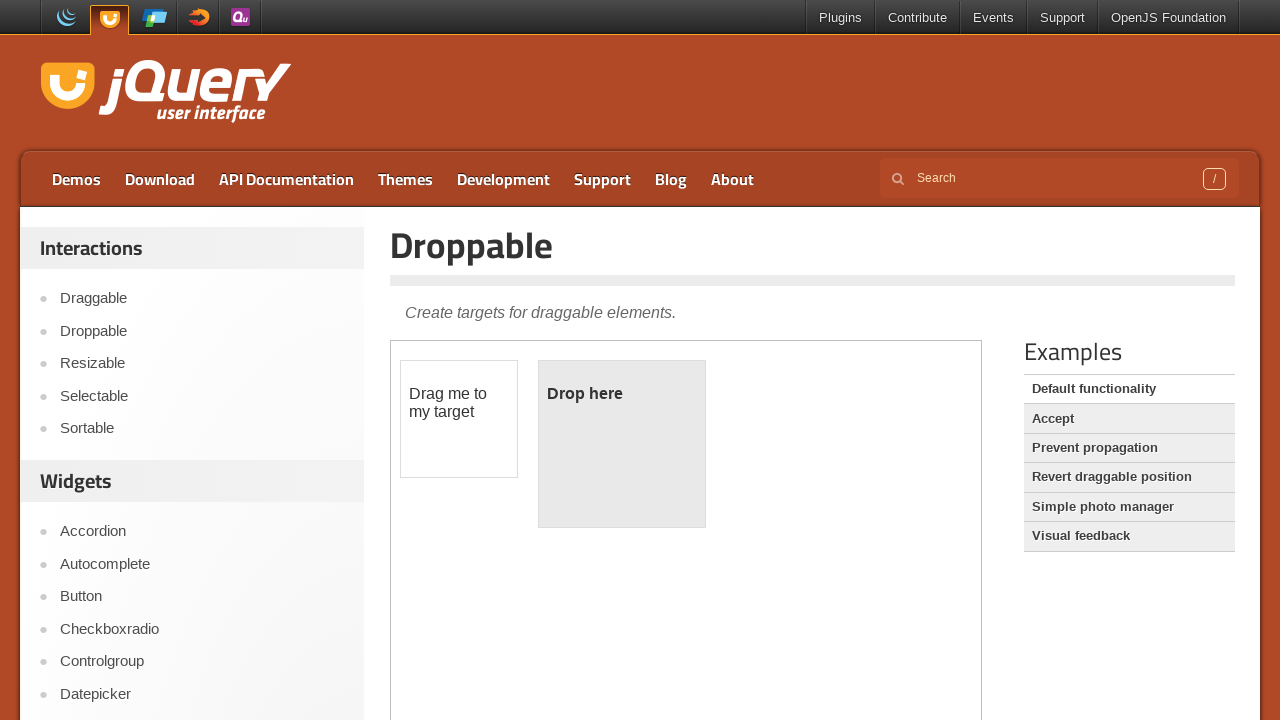

Dragged element to drop target at (622, 444)
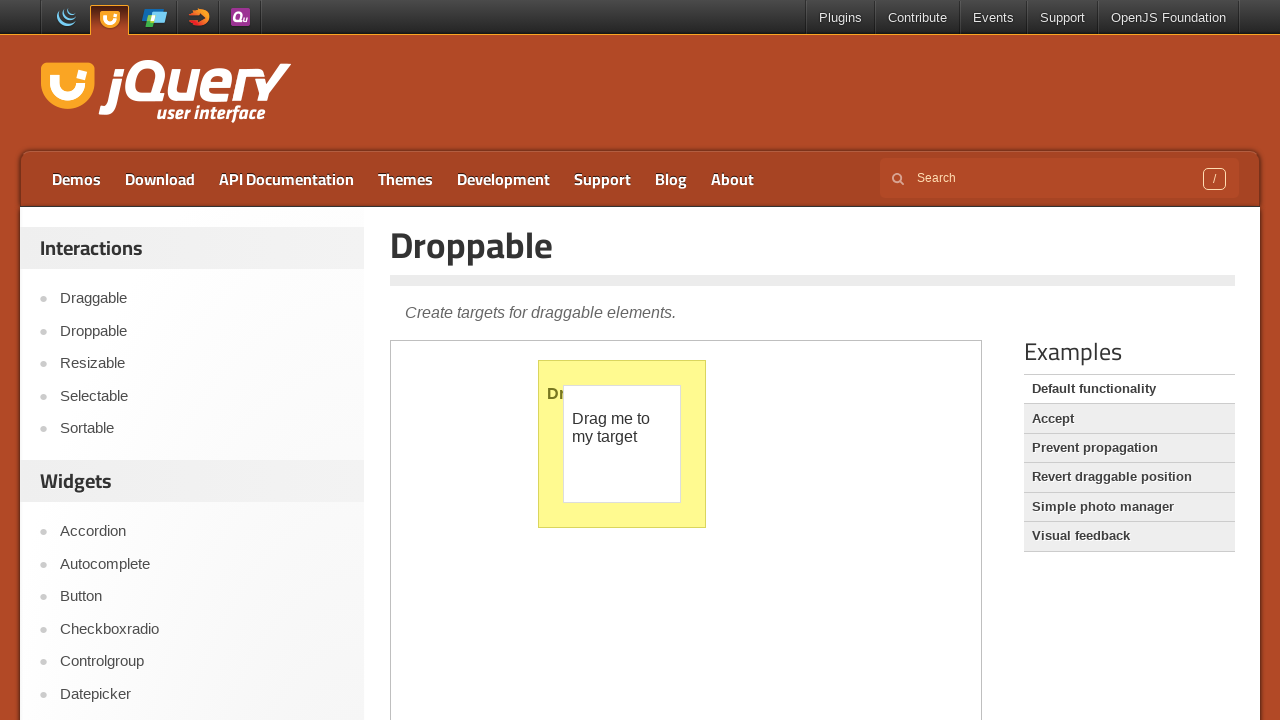

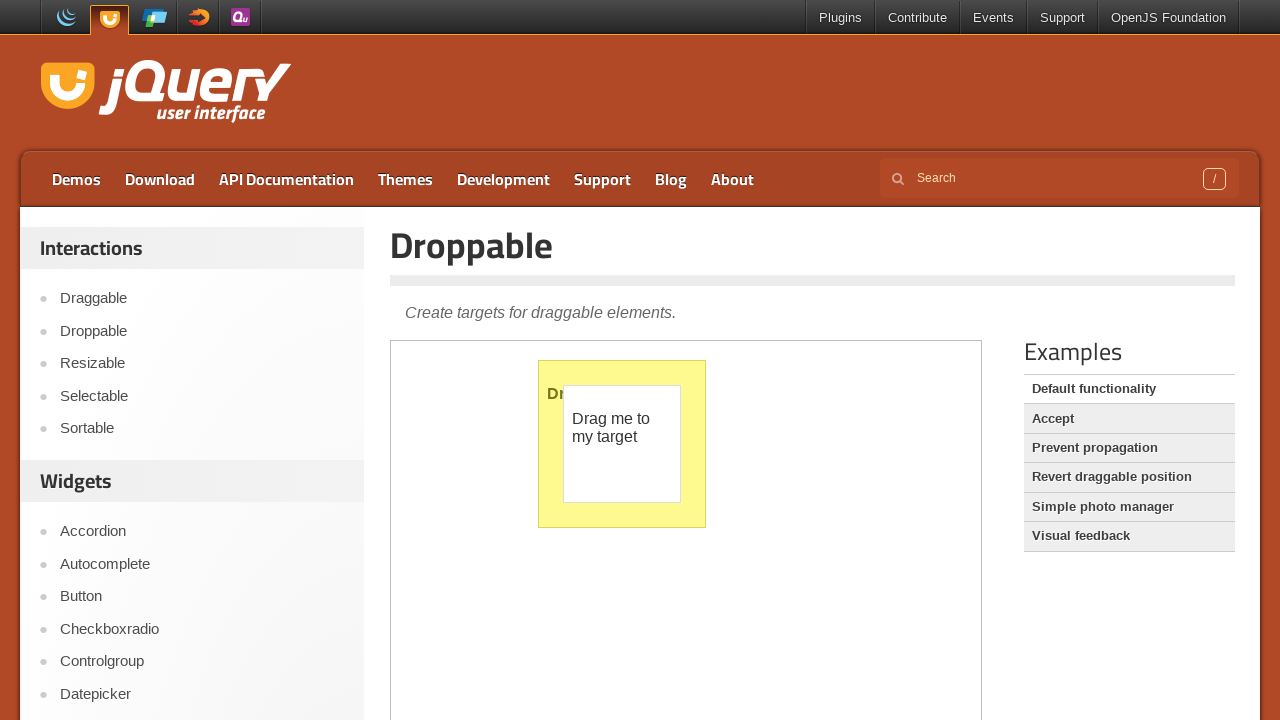